Navigates to a polymer shop website and clicks on Men's T-Shirts link from the homepage

Starting URL: https://shop.polymer-project.org

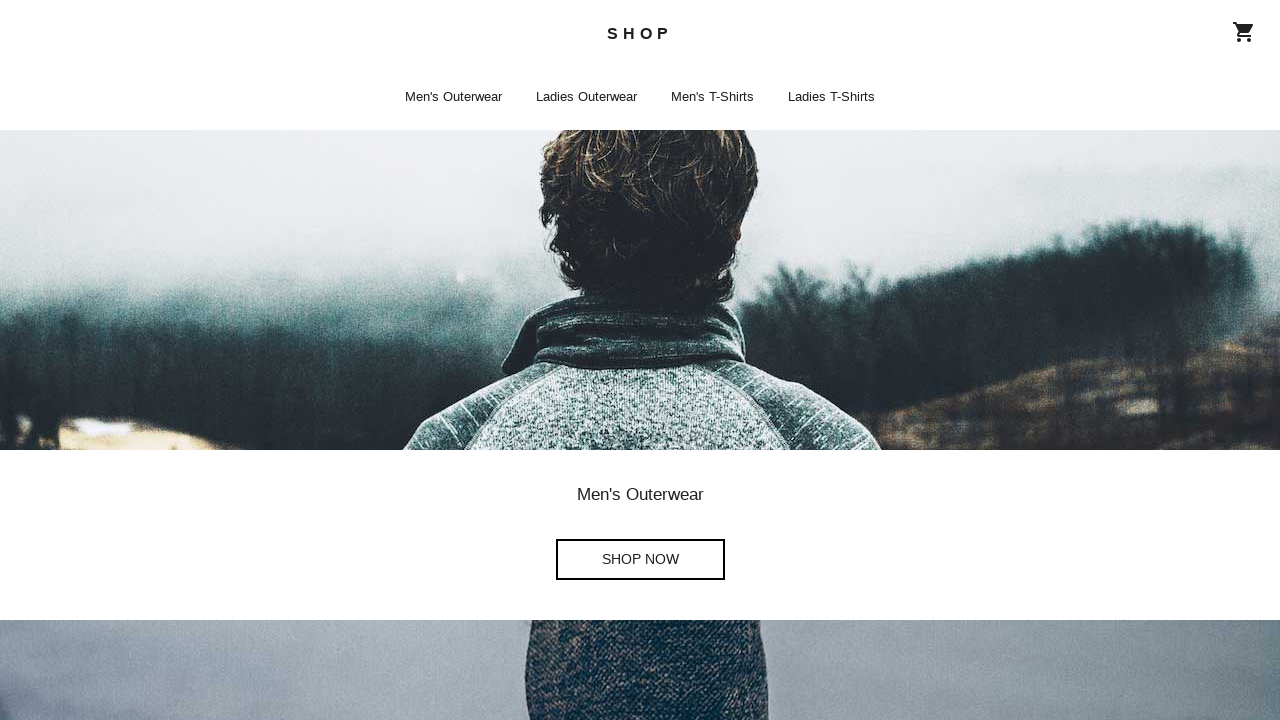

Navigated to Polymer Shop homepage
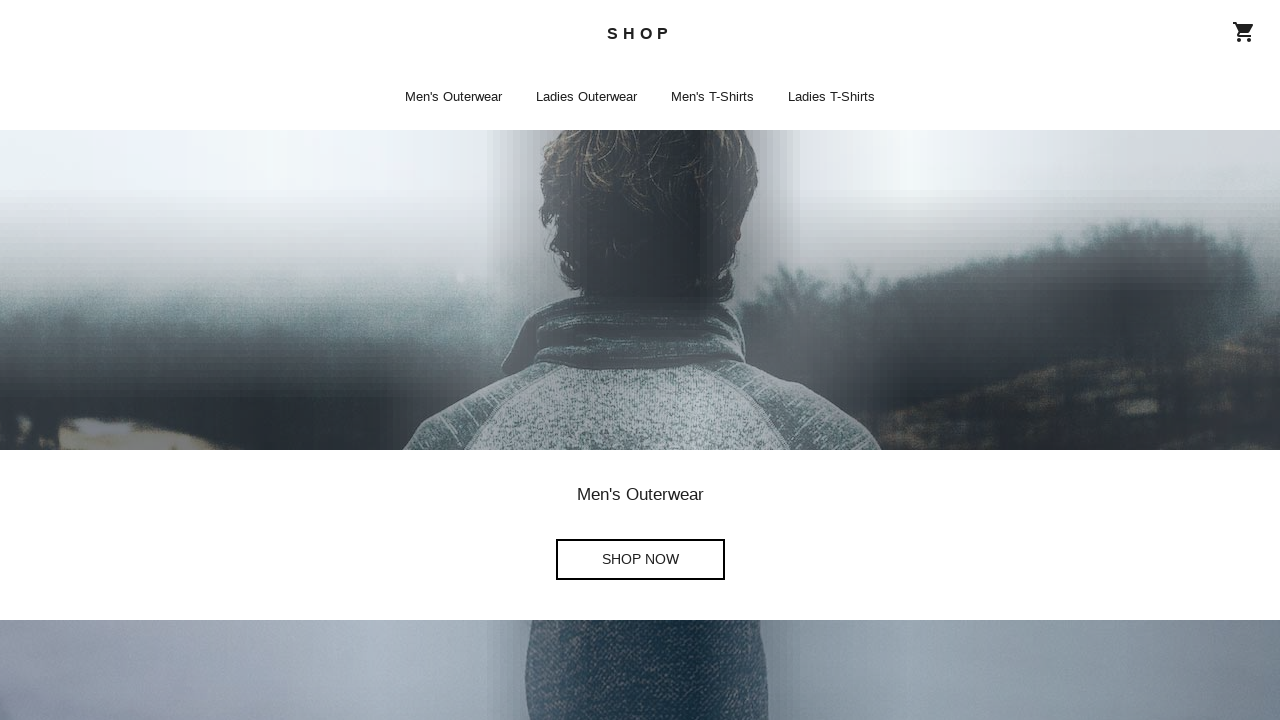

Clicked on Men's T-Shirts link from homepage
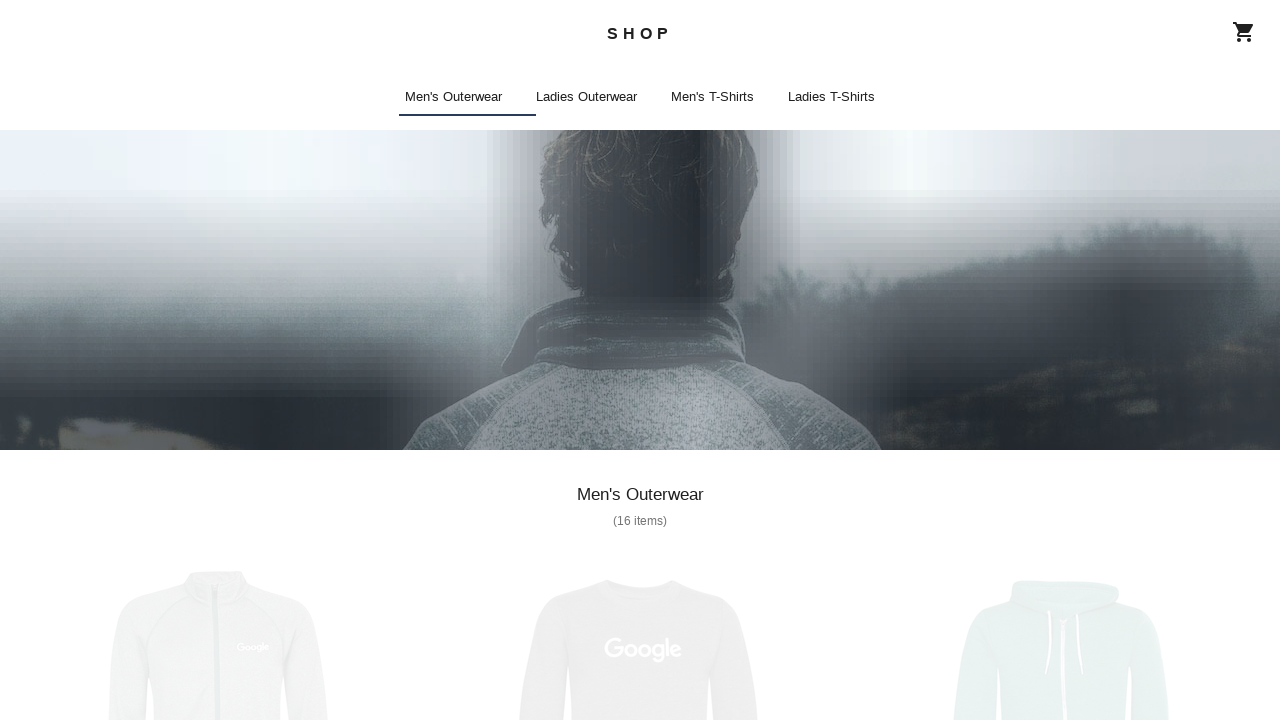

Navigation completed and network idle
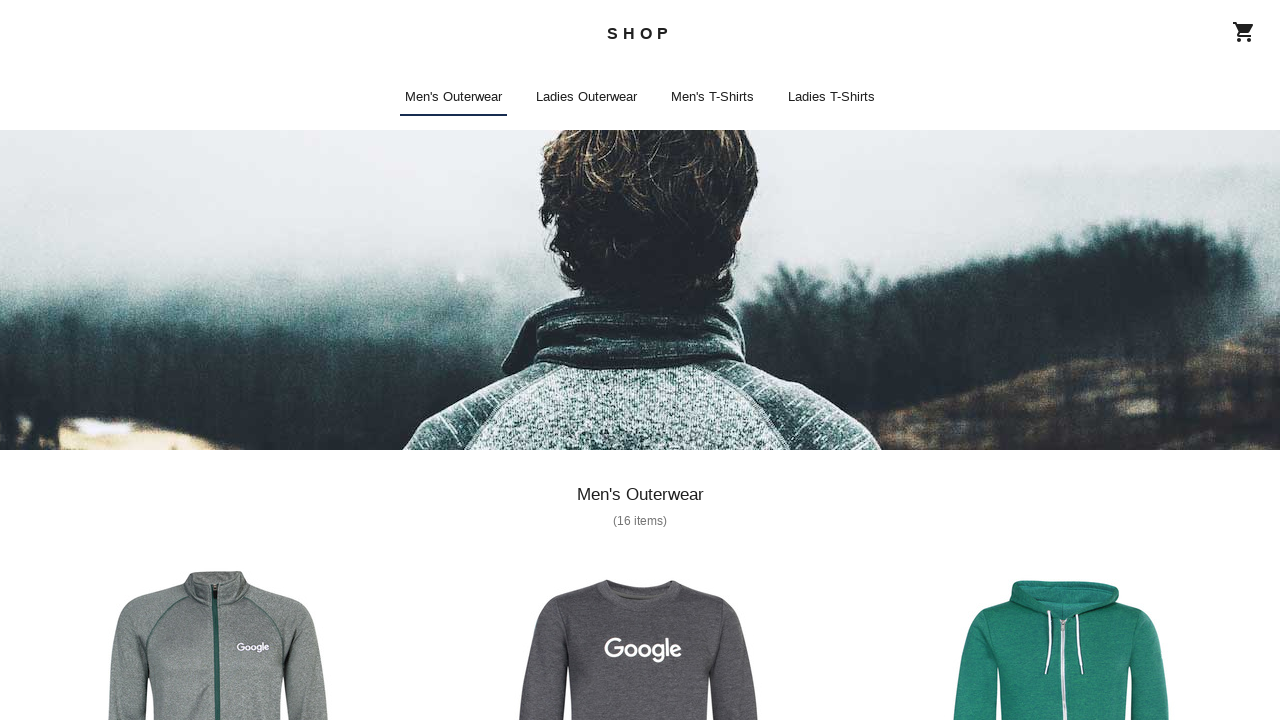

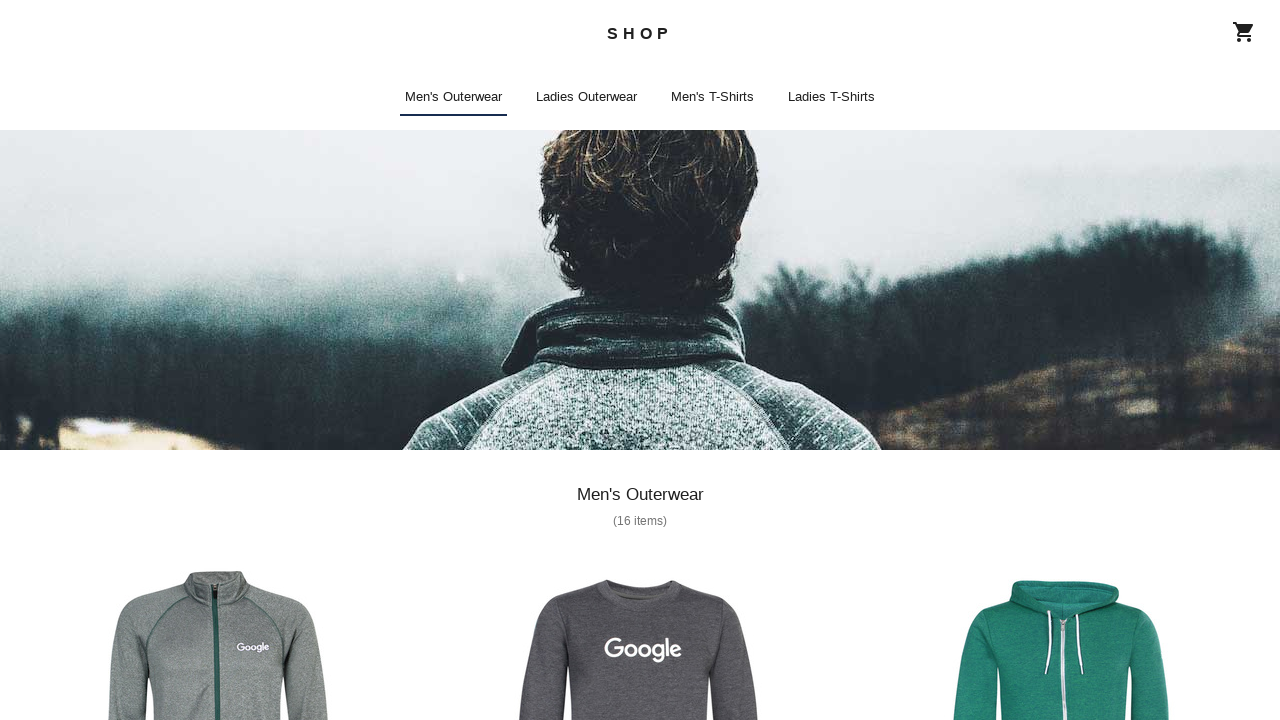